Tests prompt alert functionality by clicking the button, entering custom text, accepting it, and reading the result

Starting URL: https://training-support.net/webelements/alerts

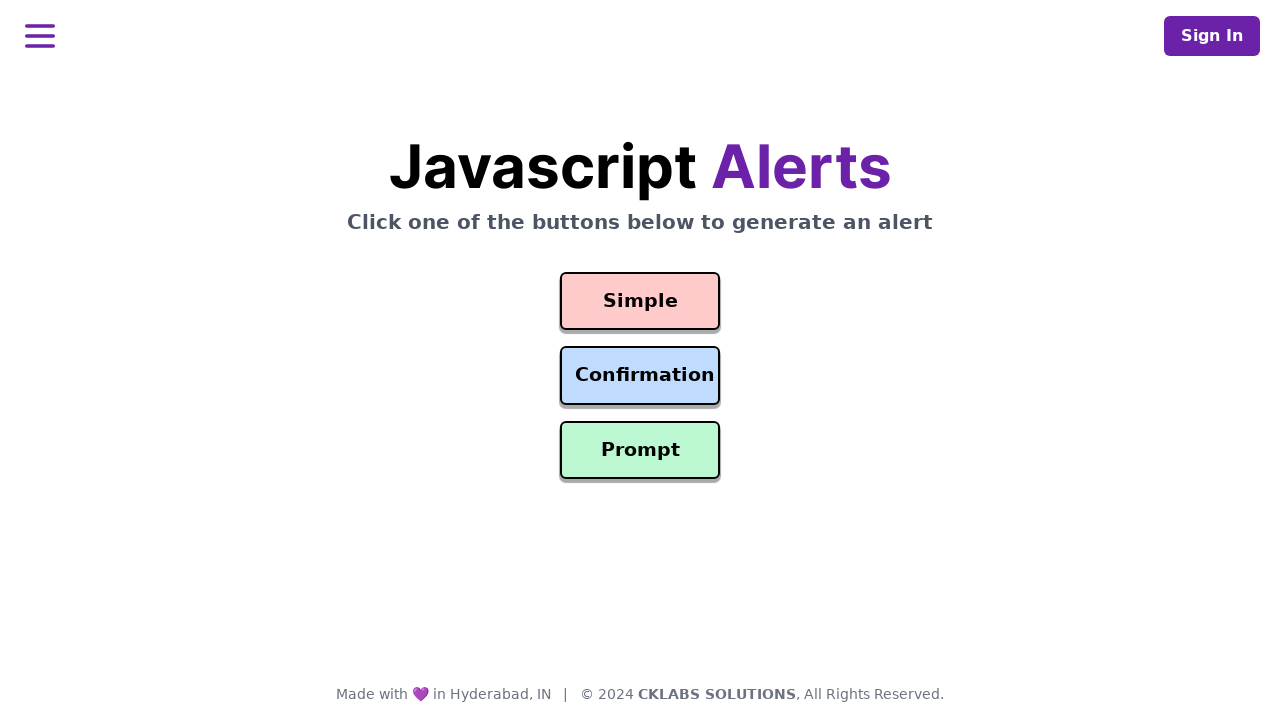

Set up dialog handler to accept prompt with text 'Neha'
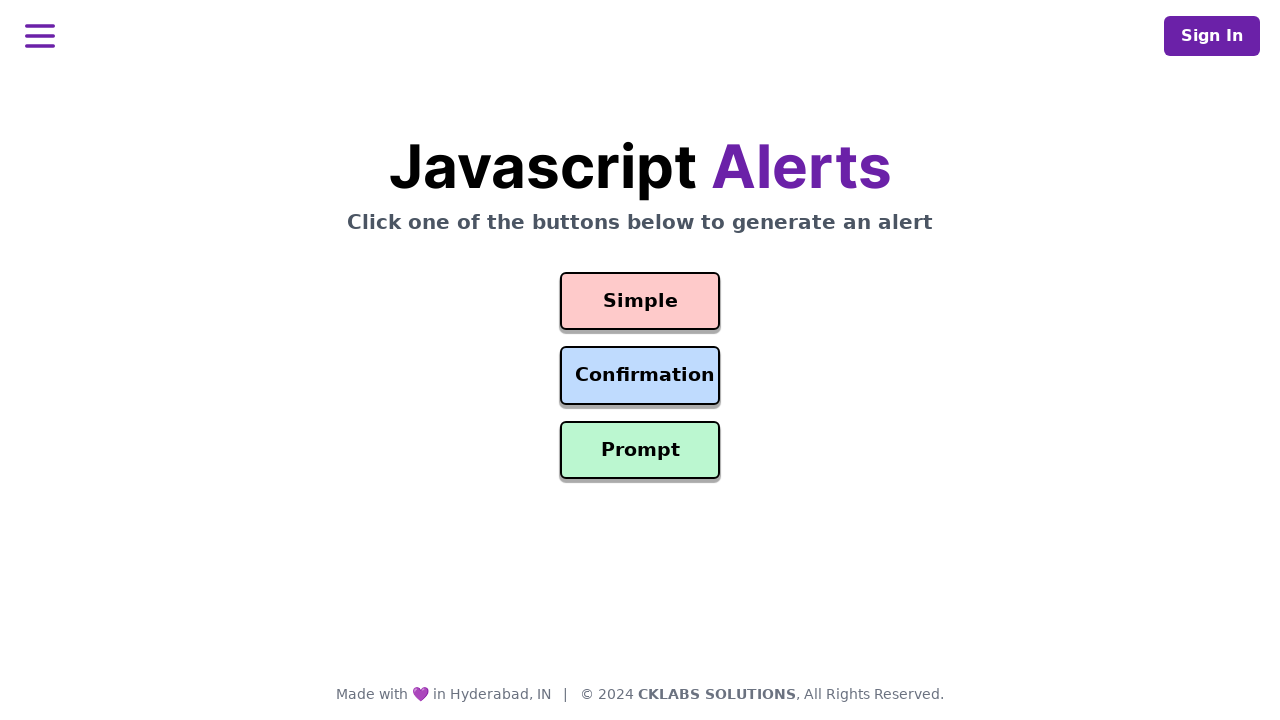

Clicked the Prompt Alert button at (640, 450) on #prompt
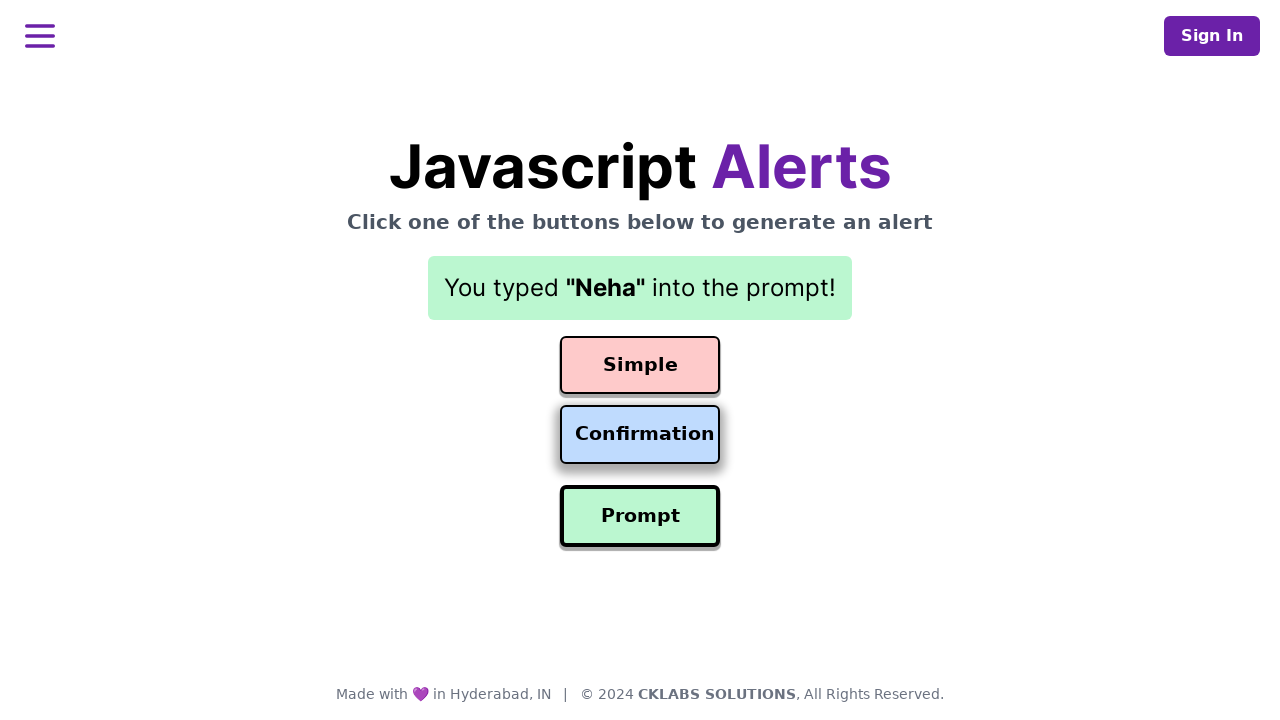

Read the result text from the result element
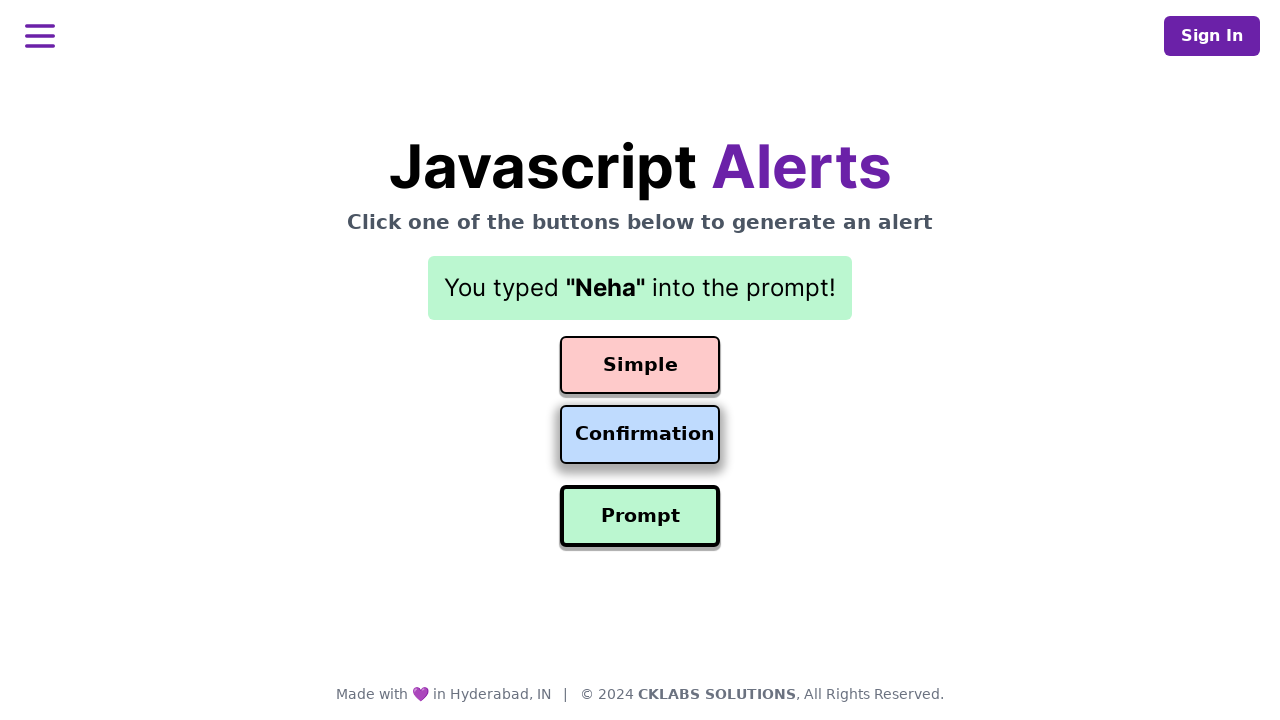

Printed result text: You typed "Neha" into the prompt!
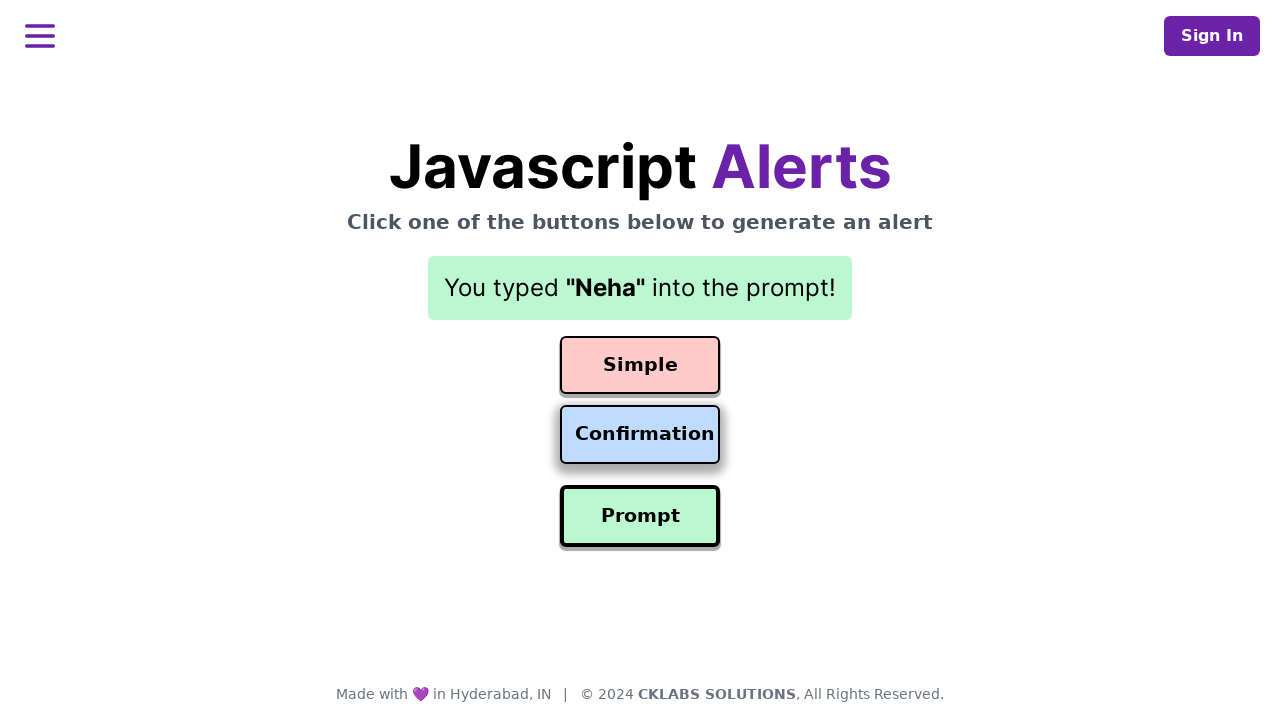

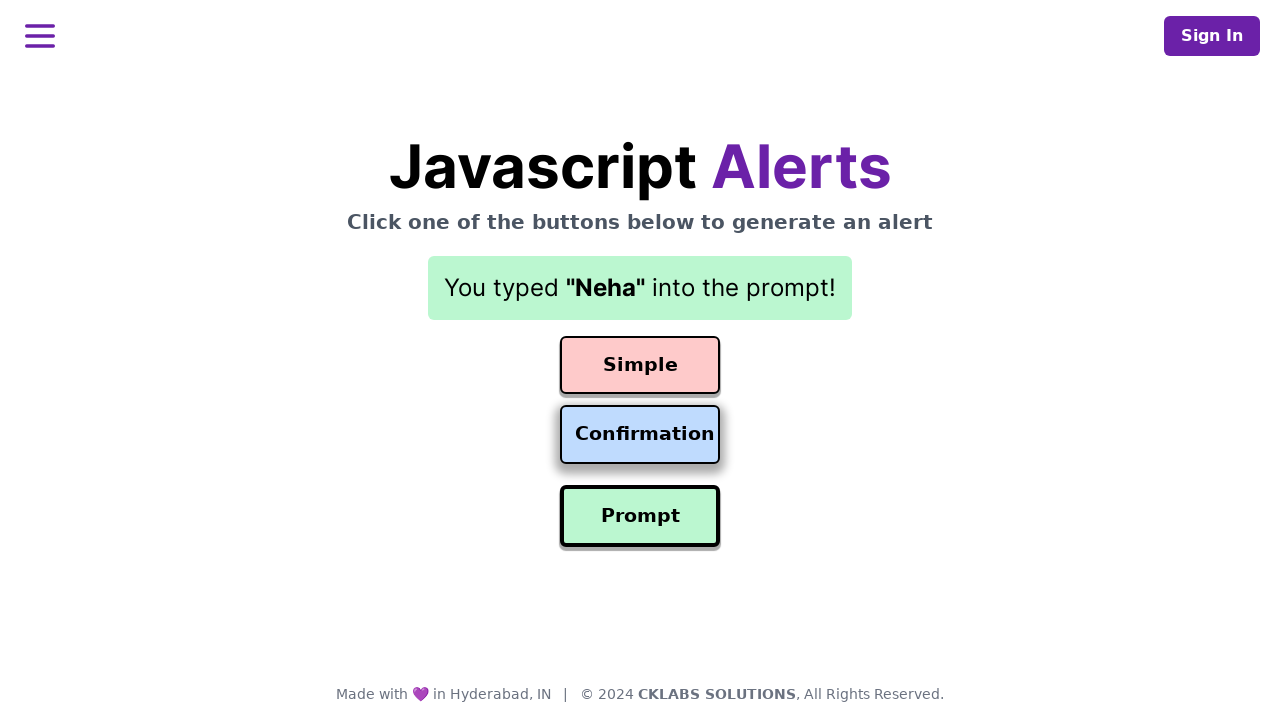